Tests customer login flow by clicking the Customer Login button, selecting a demo customer from dropdown, and clicking login button on a demo banking application.

Starting URL: https://www.globalsqa.com/angularJs-protractor/BankingProject/#/login

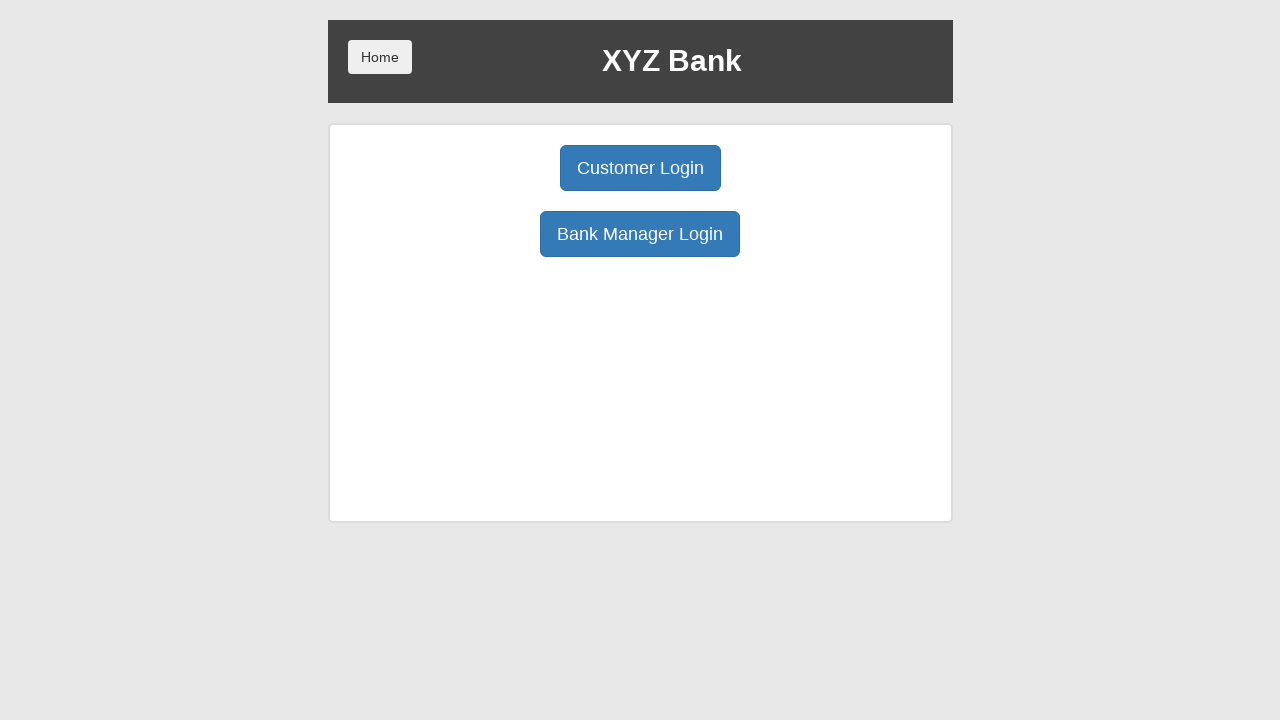

Clicked the Customer Login button at (640, 168) on xpath=/html/body/div/div/div[2]/div/div[1]/div[1]/button
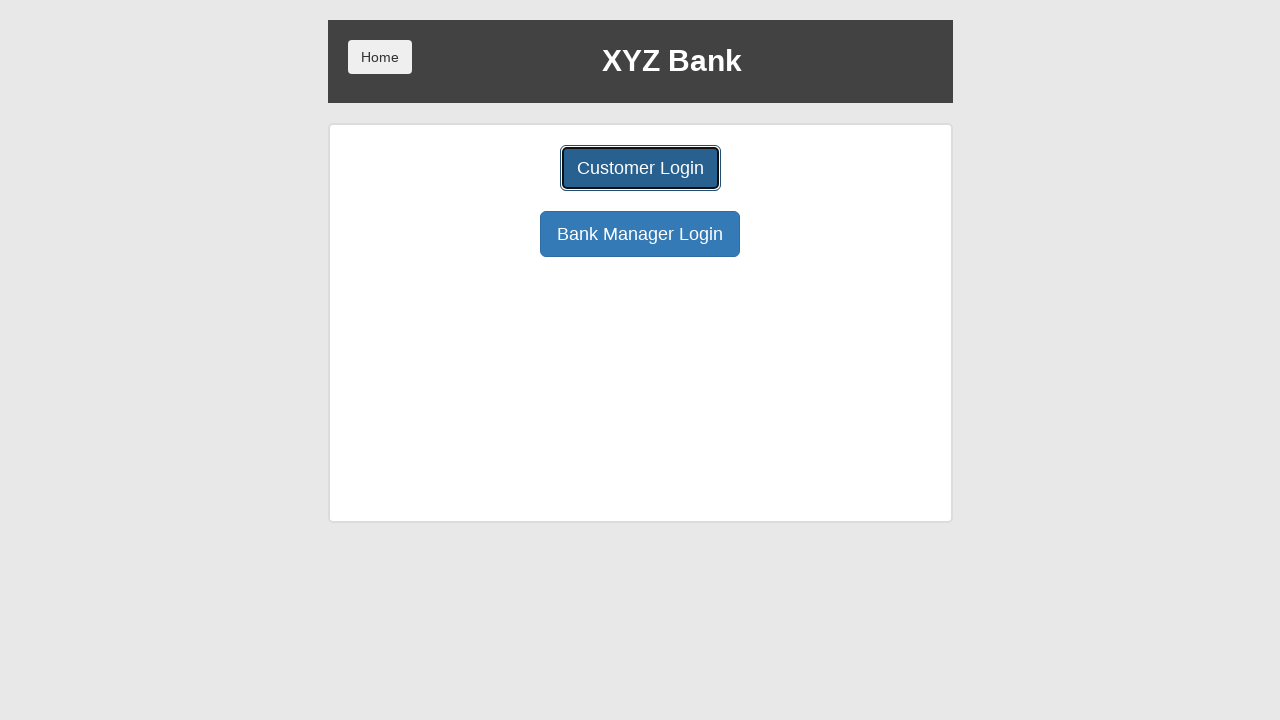

Clicked on the user select dropdown at (640, 187) on #userSelect
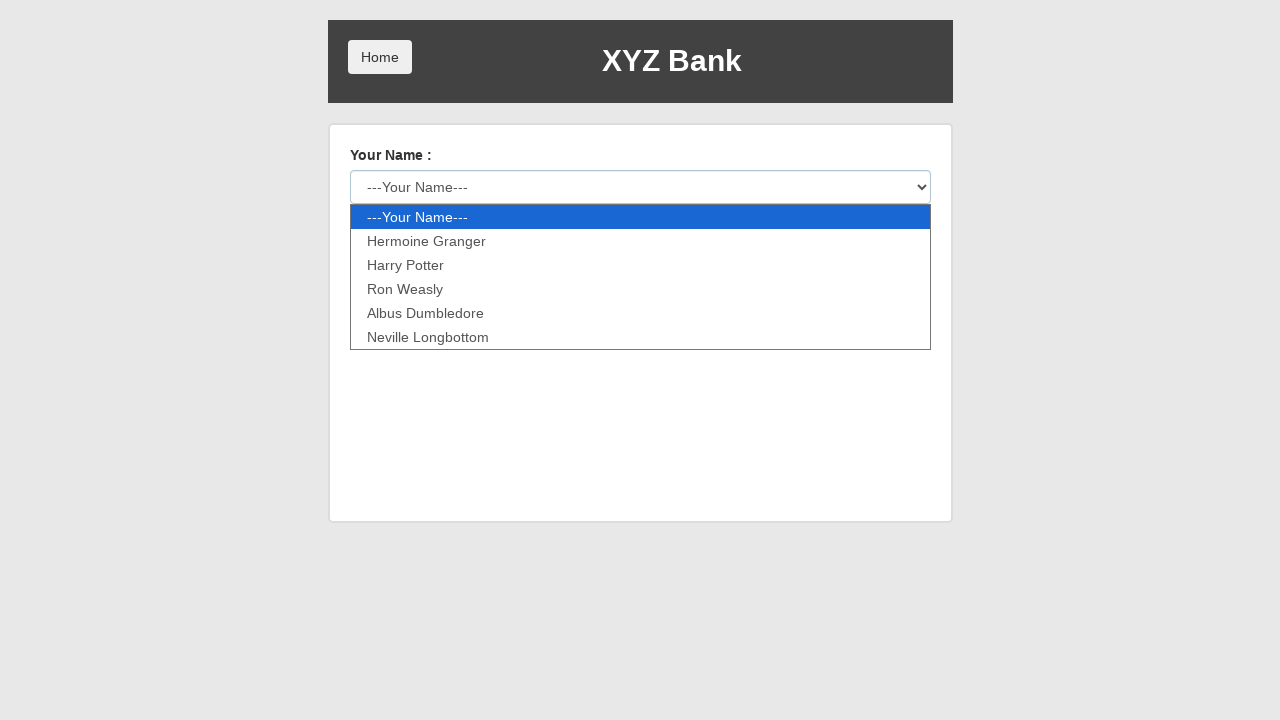

Selected the first demo customer from the dropdown on #userSelect
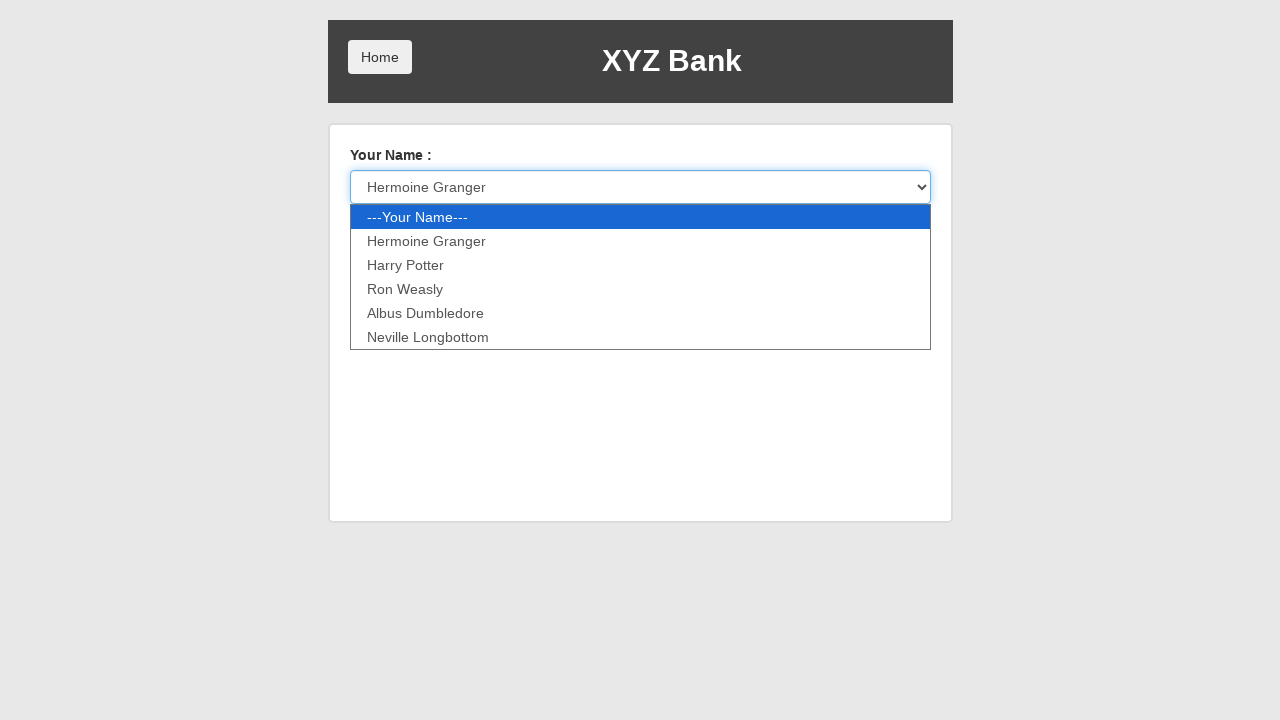

Clicked the Login button to authenticate as demo customer at (380, 236) on xpath=/html/body/div/div/div[2]/div/form/button
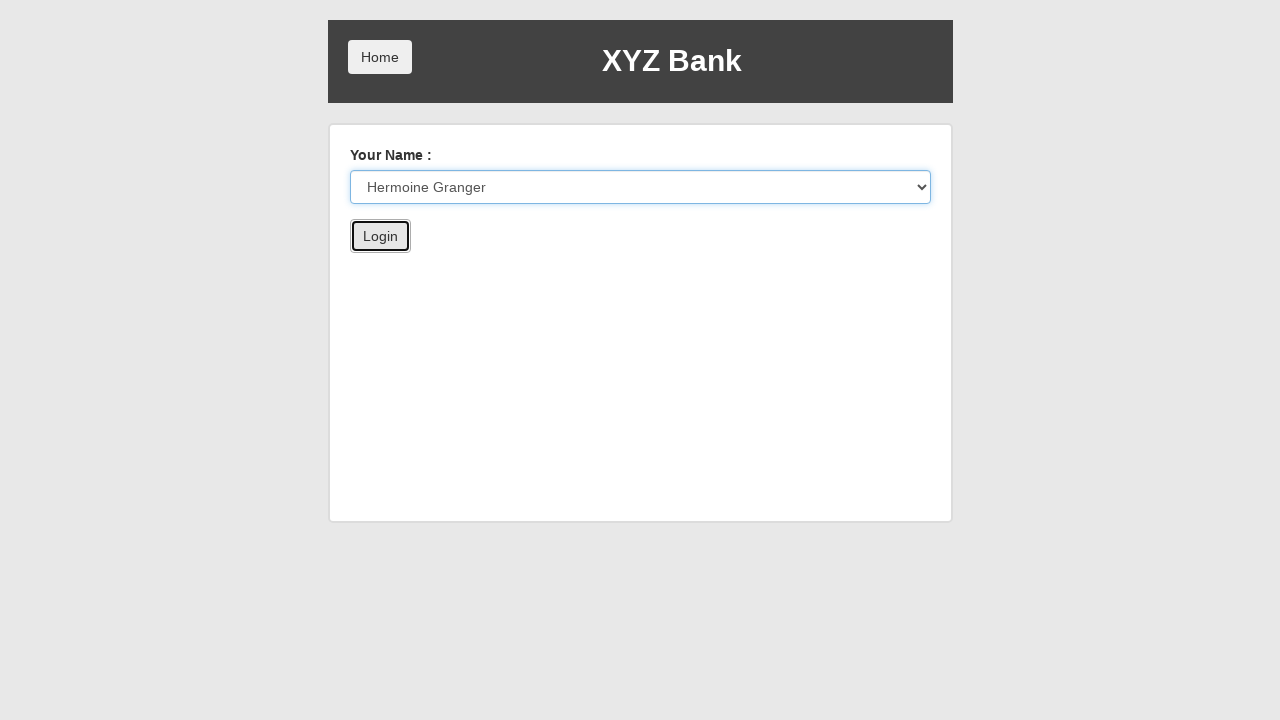

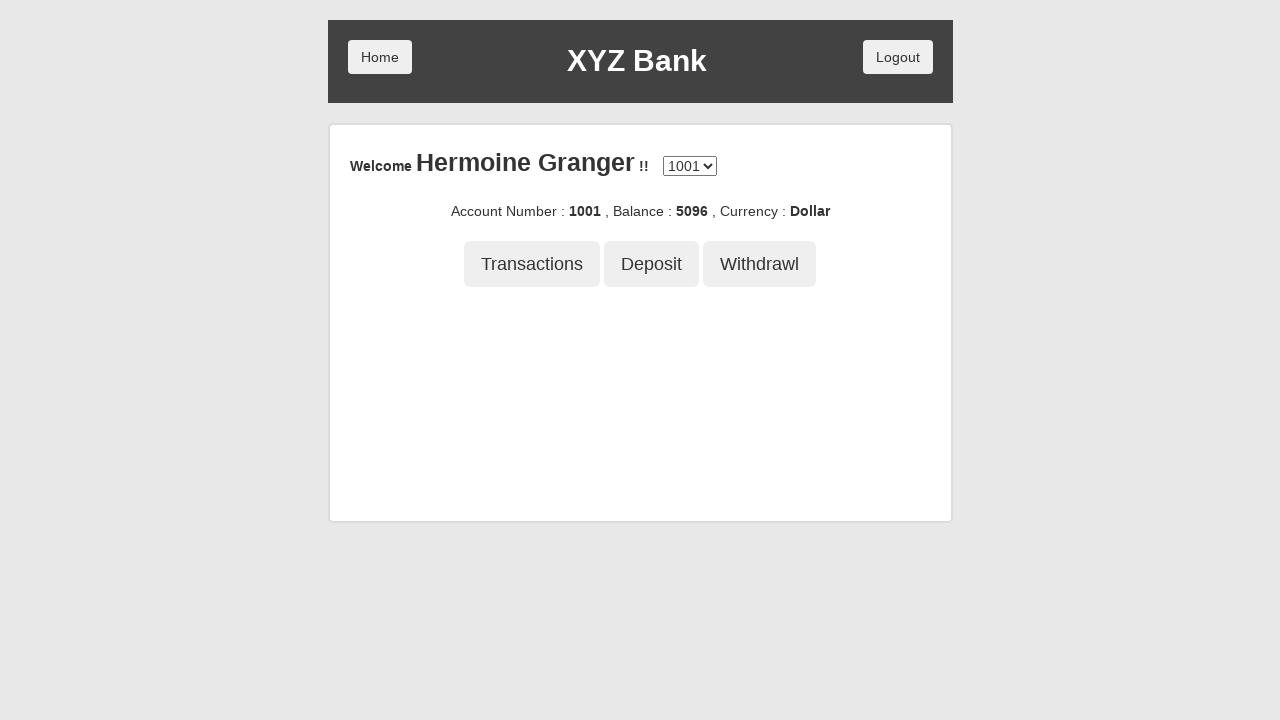